Tests window switching functionality by clicking a link that opens a new window, switching to the new window to verify its title, then the test completes.

Starting URL: https://the-internet.herokuapp.com/windows

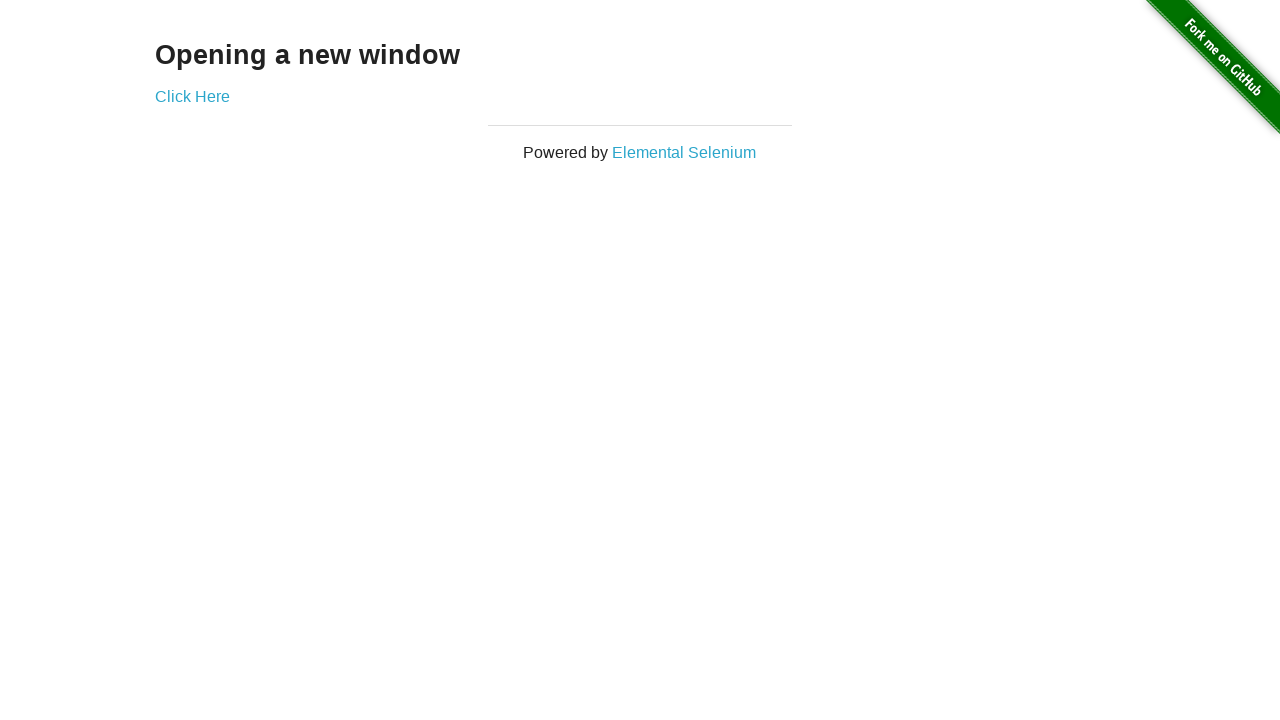

Waited for 'Opening a new window' text to load on initial page
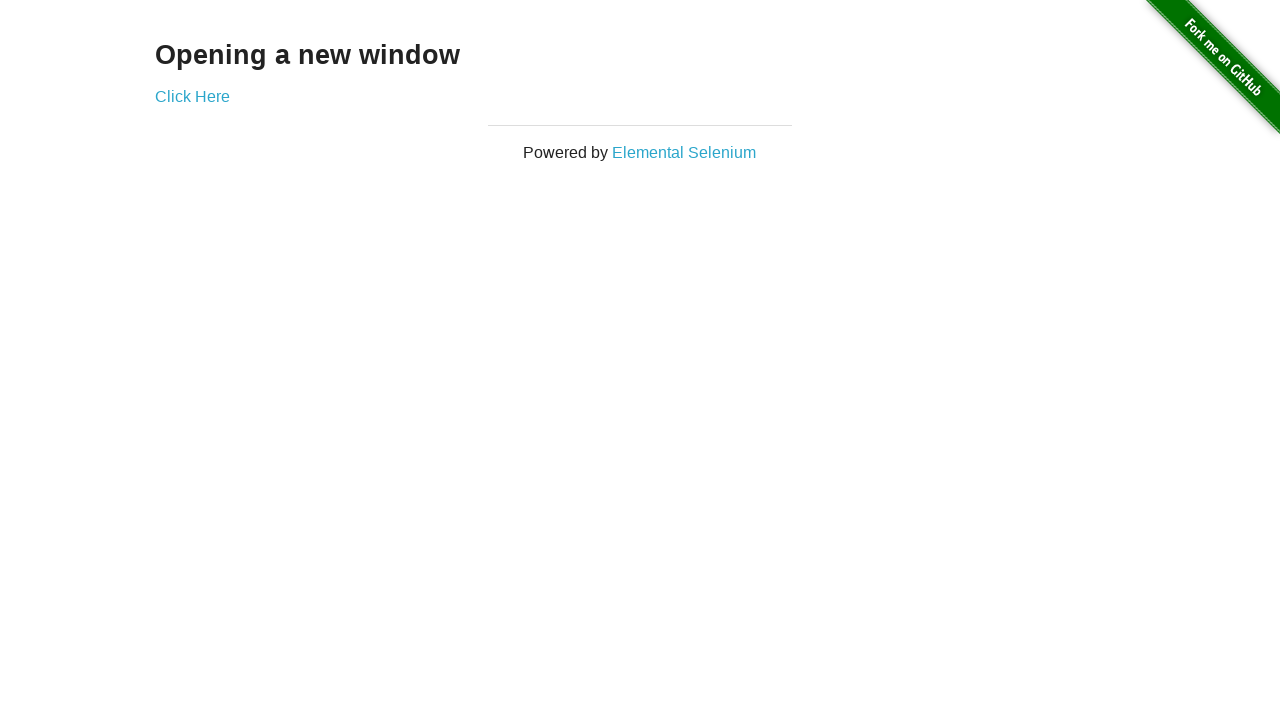

Clicked 'Click Here' link to open new window at (192, 96) on text=Click Here
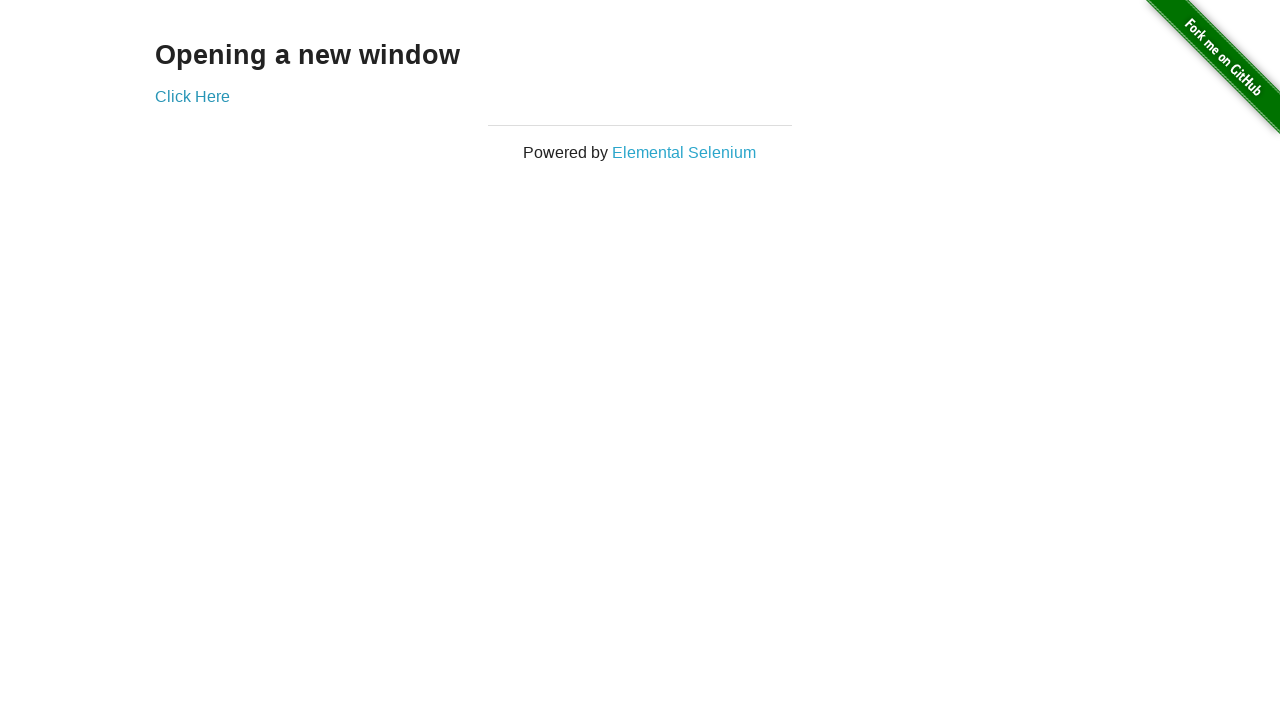

New window opened and captured
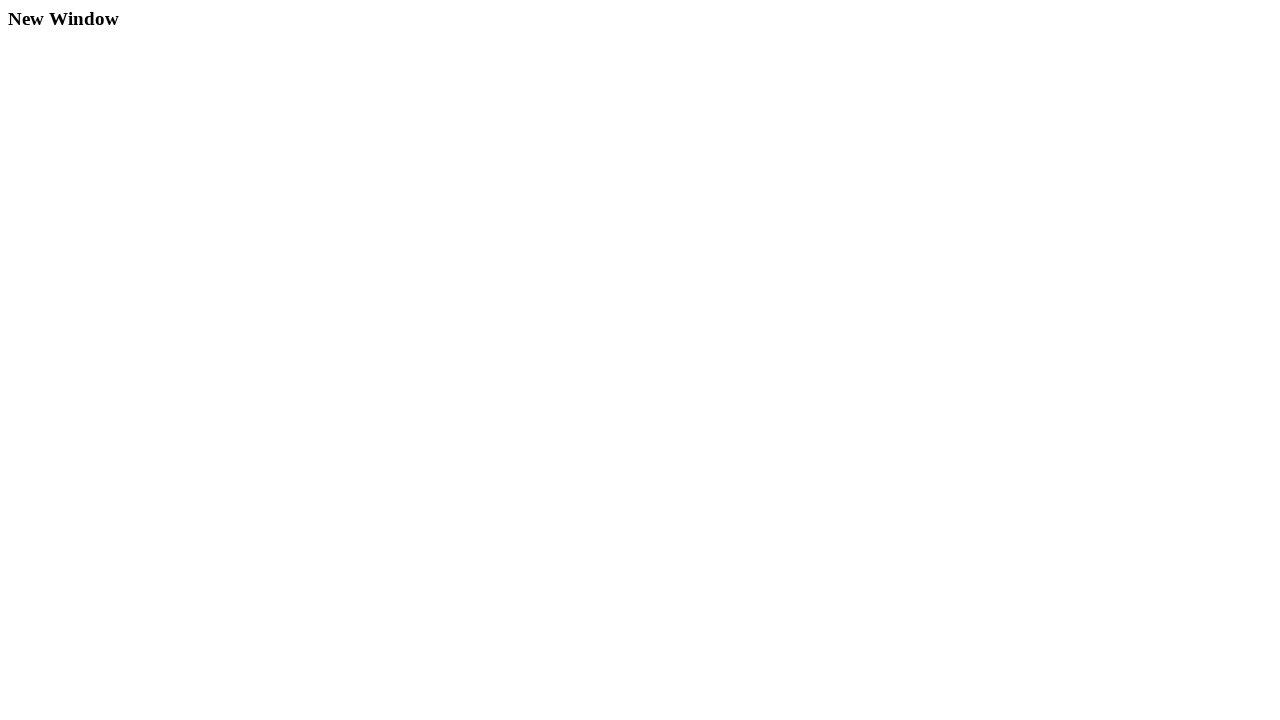

New window finished loading
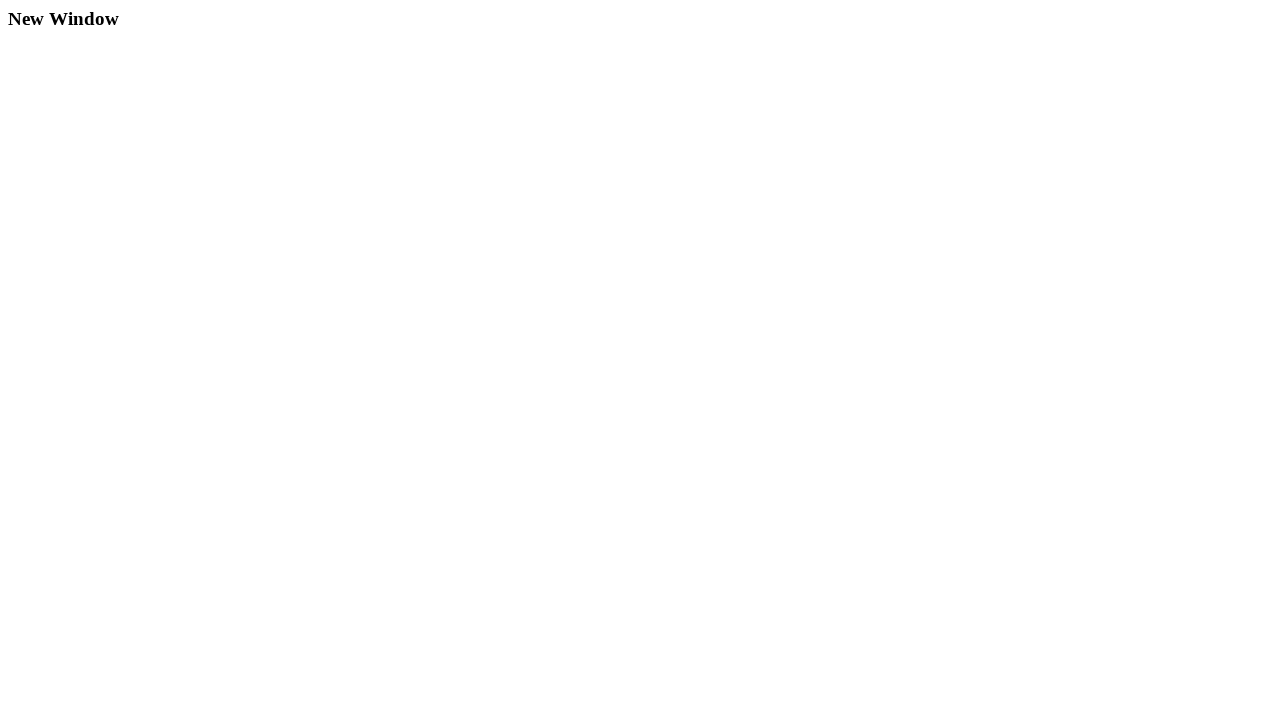

Verified new window title is 'New Window'
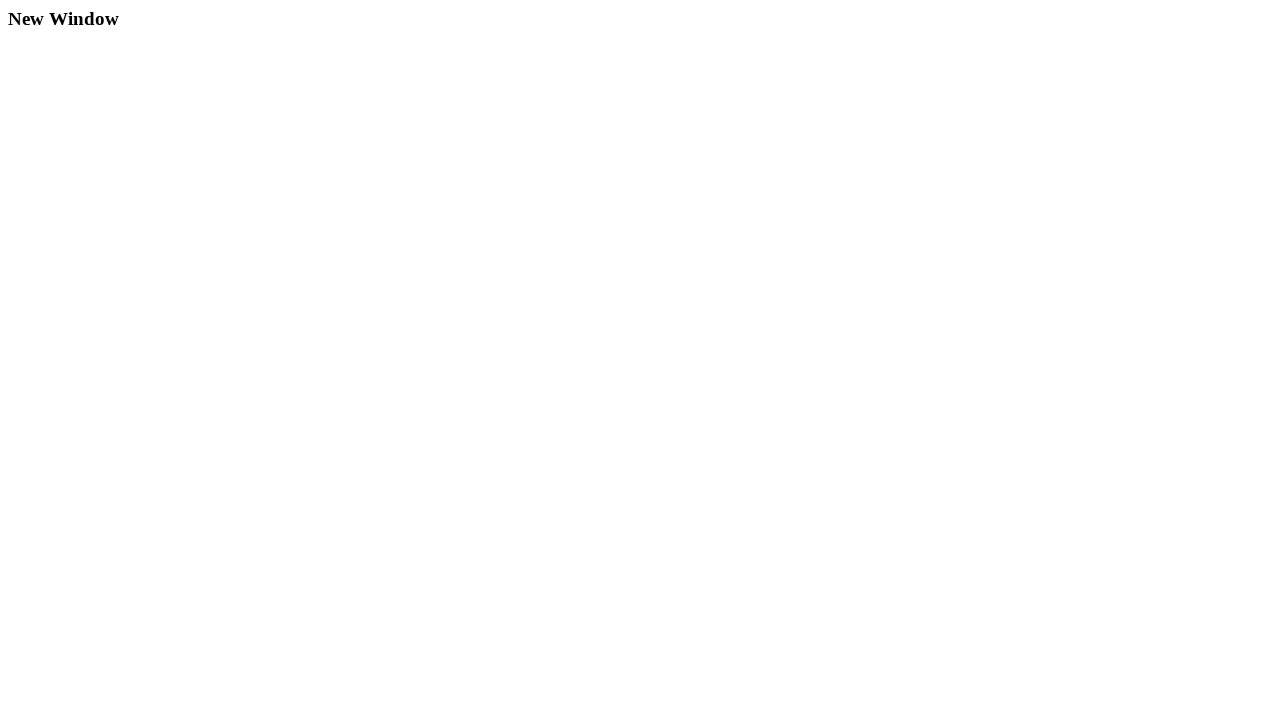

Verified 'New Window' text is present on new page
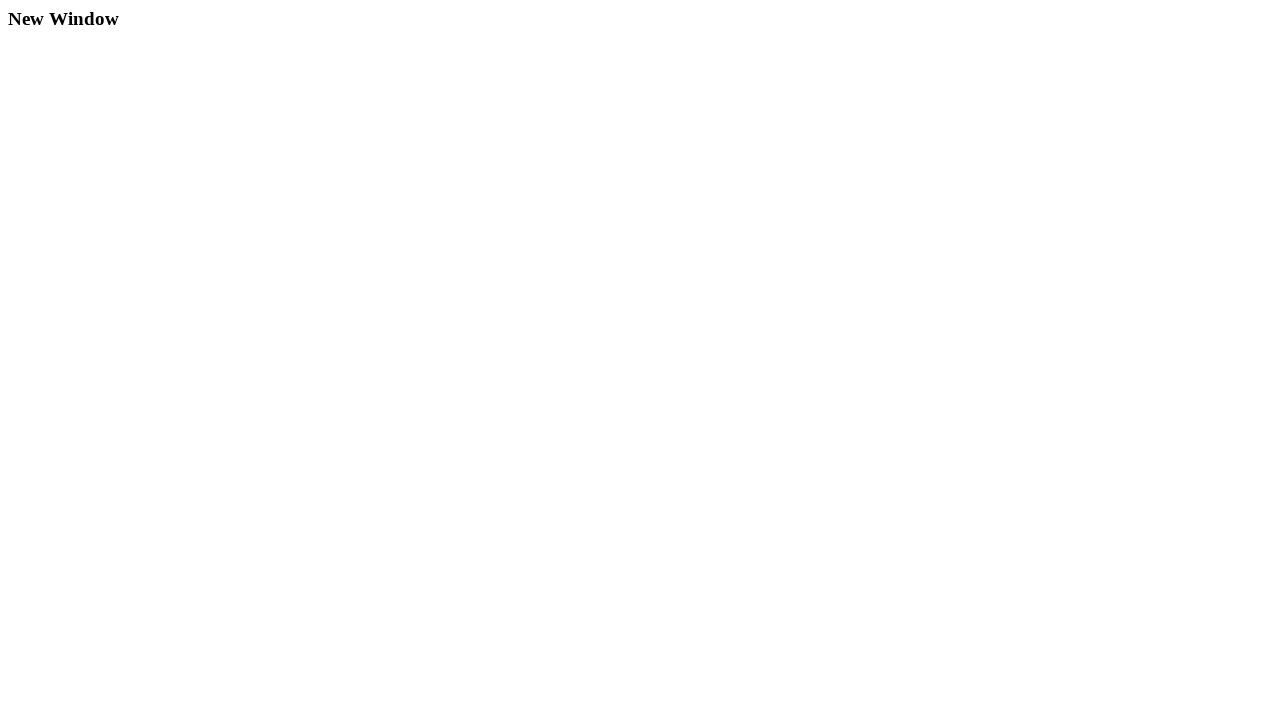

Verified original page title is 'The Internet'
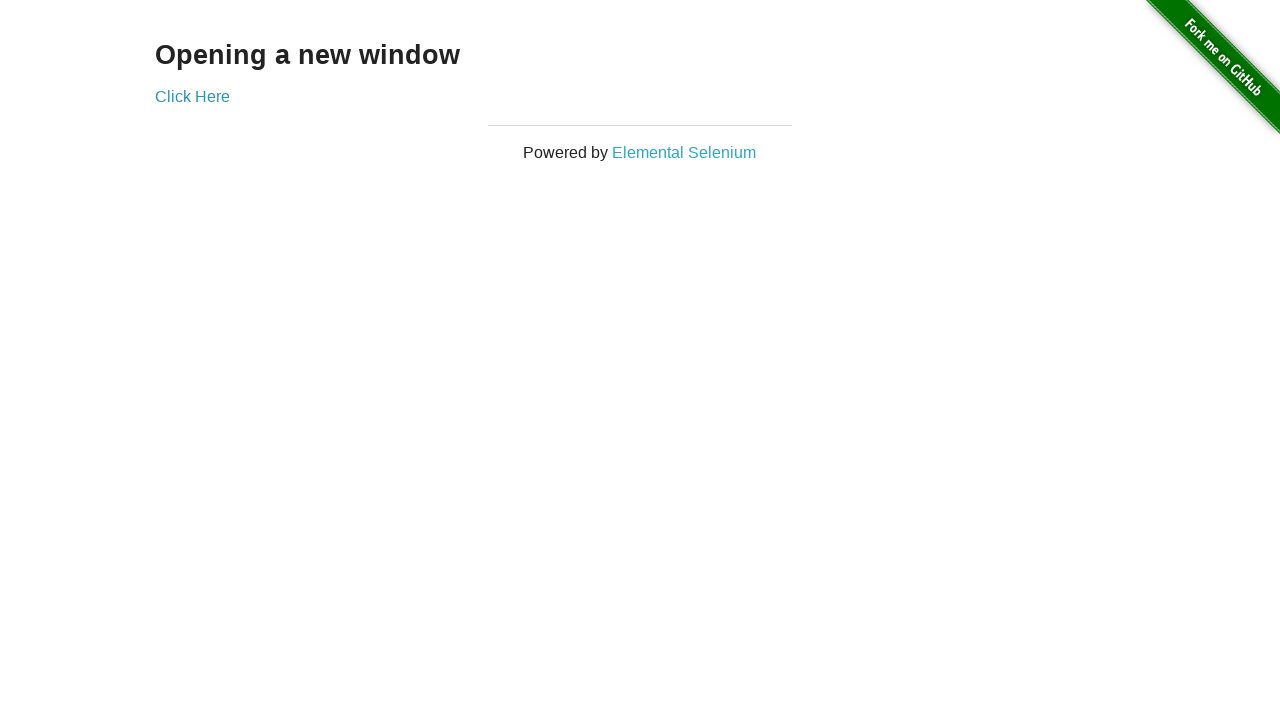

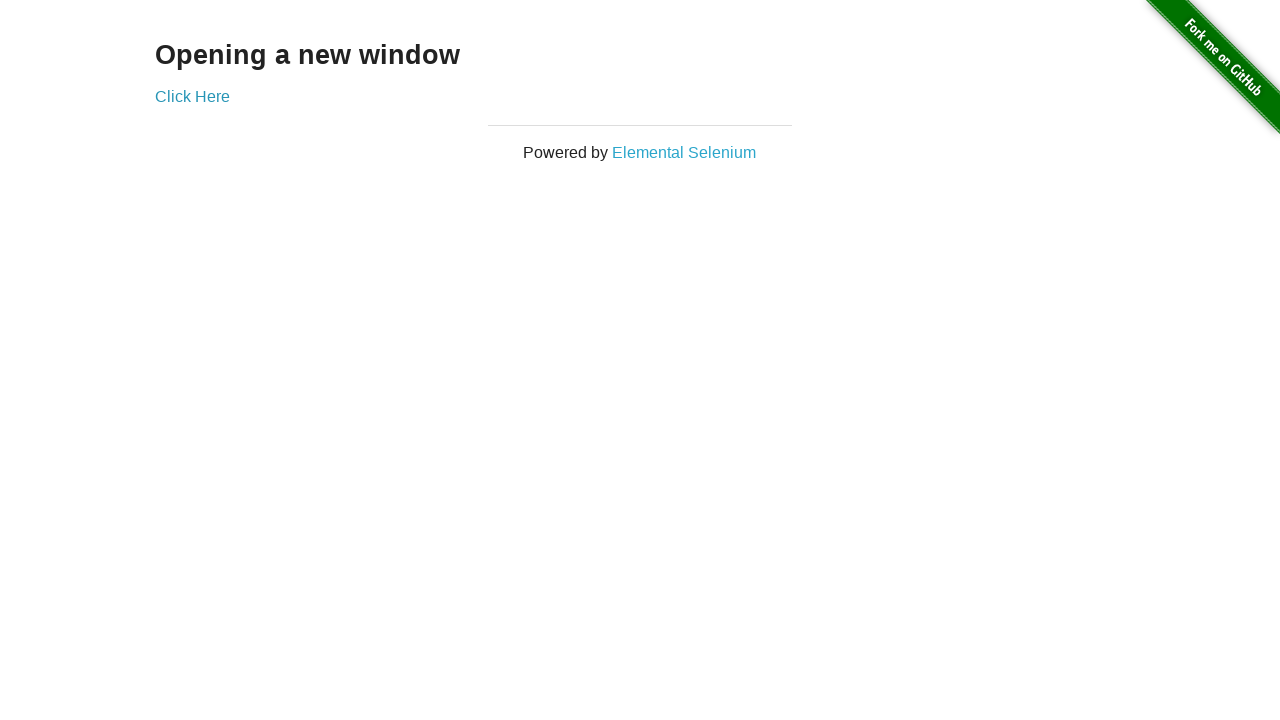